Navigates to the Demoblaze e-commerce site and clicks on a Samsung Galaxy S6 product to view its details

Starting URL: https://demoblaze.com/index.html

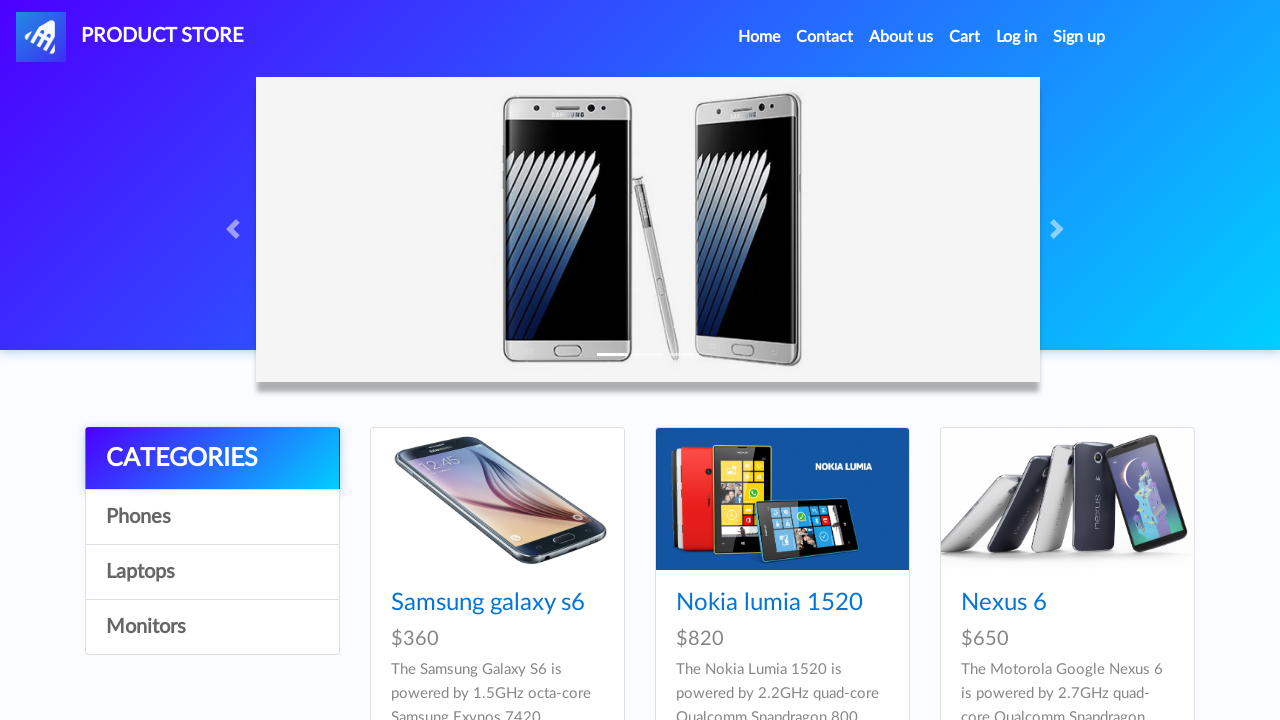

Navigated to Demoblaze e-commerce site
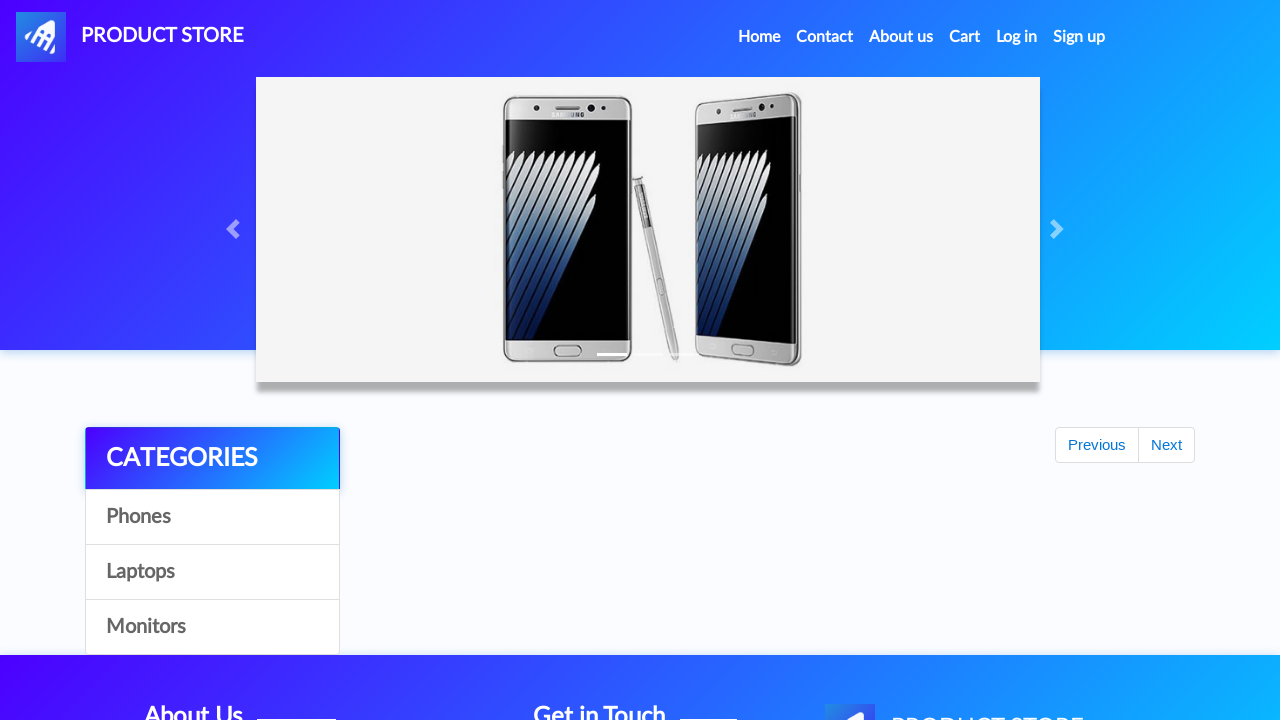

Clicked on Samsung Galaxy S6 product link at (488, 603) on a:has-text('Samsung galaxy s6')
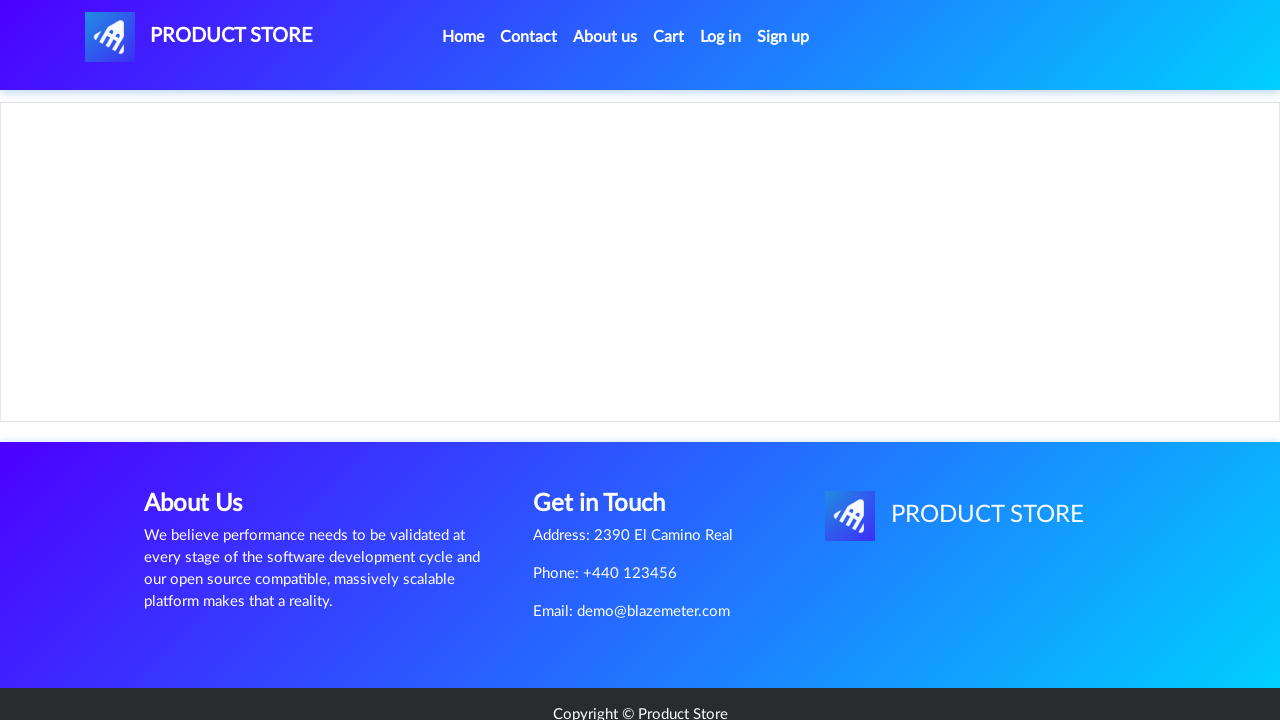

Product details page loaded
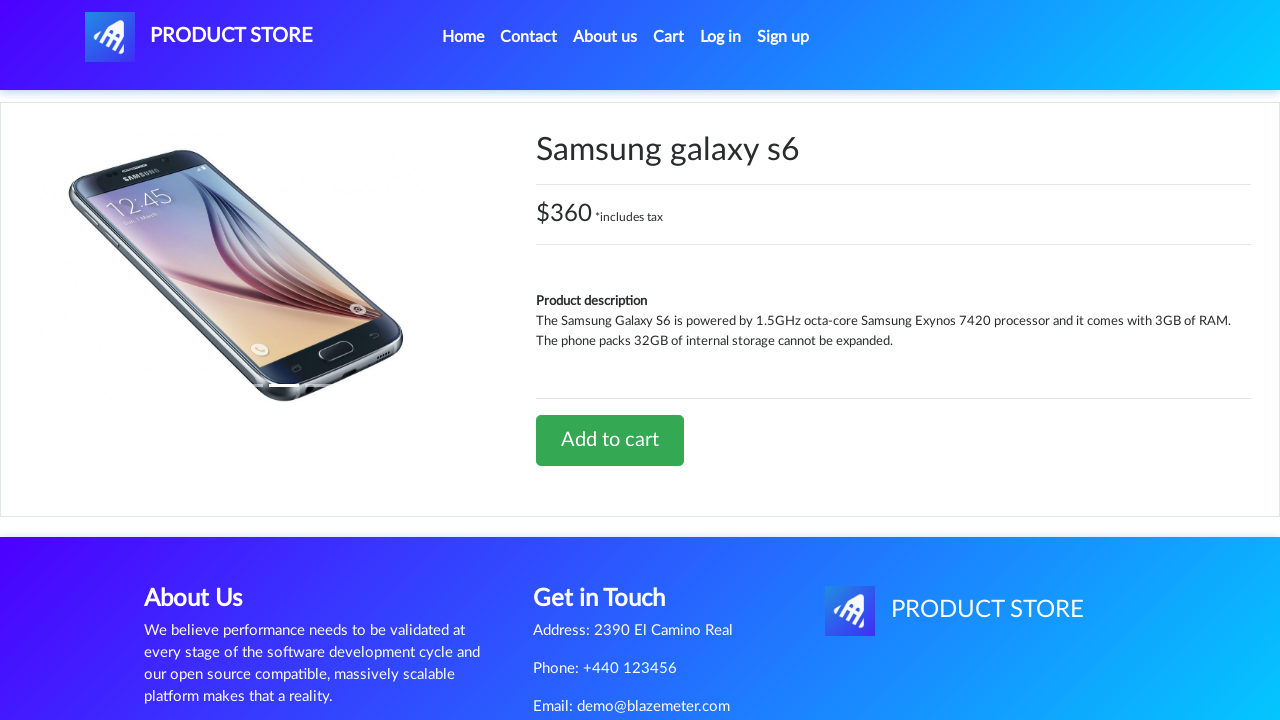

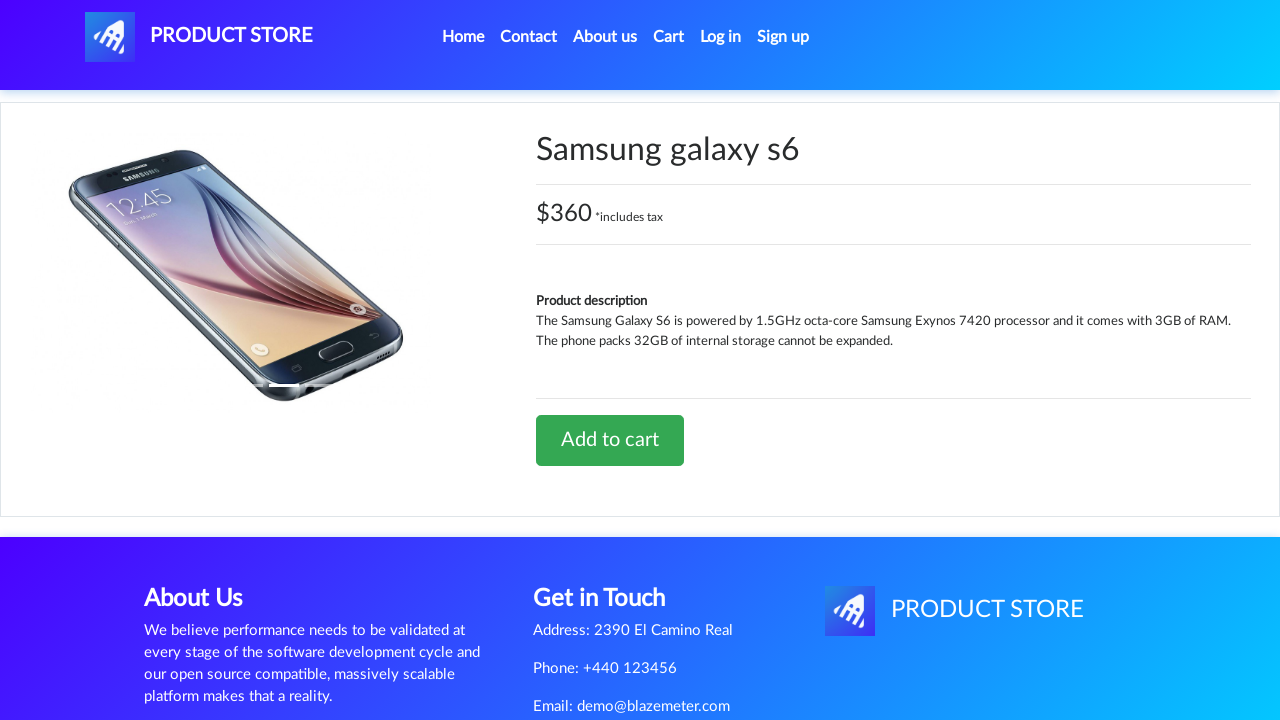